Tests new user registration by filling out the registration form with user details and submitting it

Starting URL: https://naveenautomationlabs.com/opencart/index.php?route=account/register

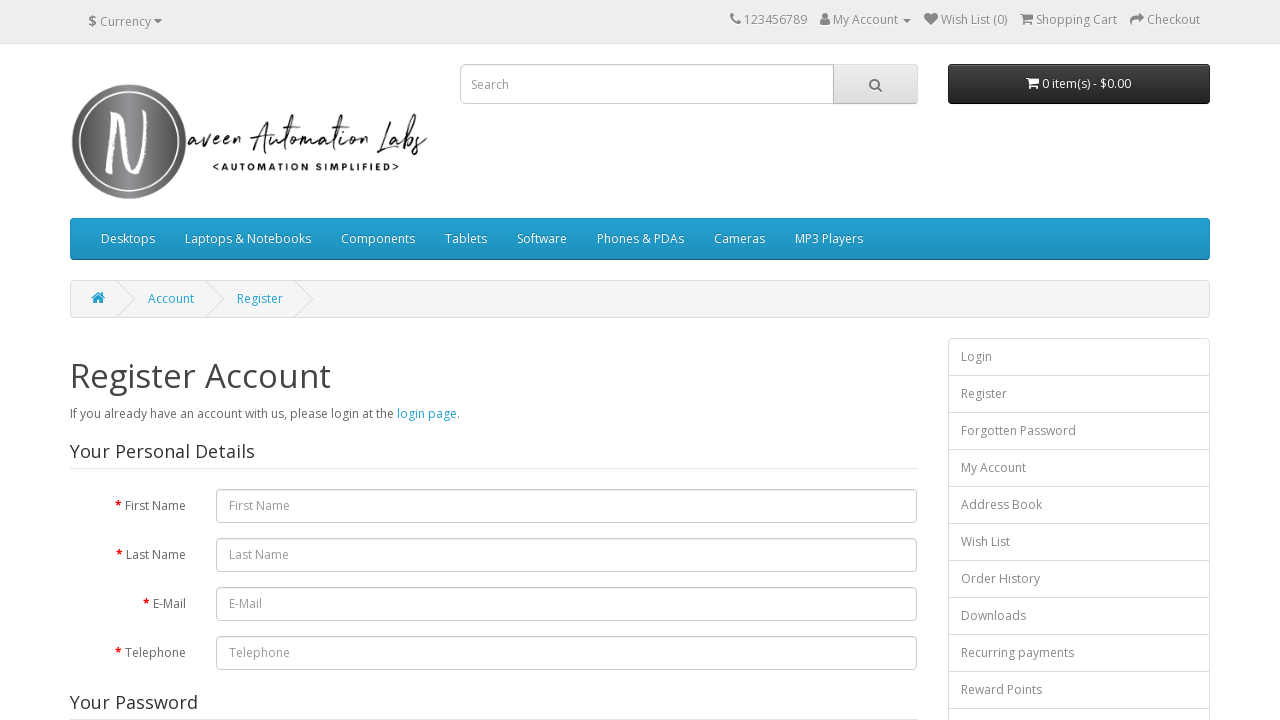

Filled first name field with 'John' on #input-firstname
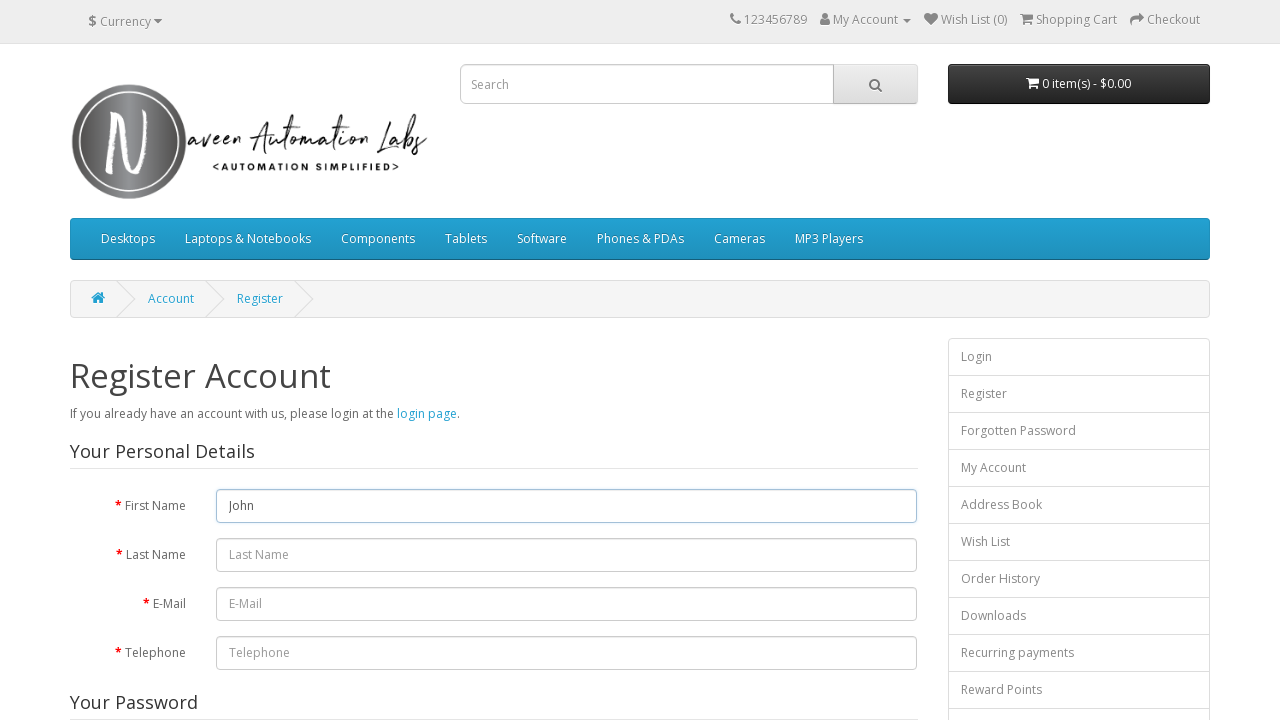

Filled last name field with 'Doe' on #input-lastname
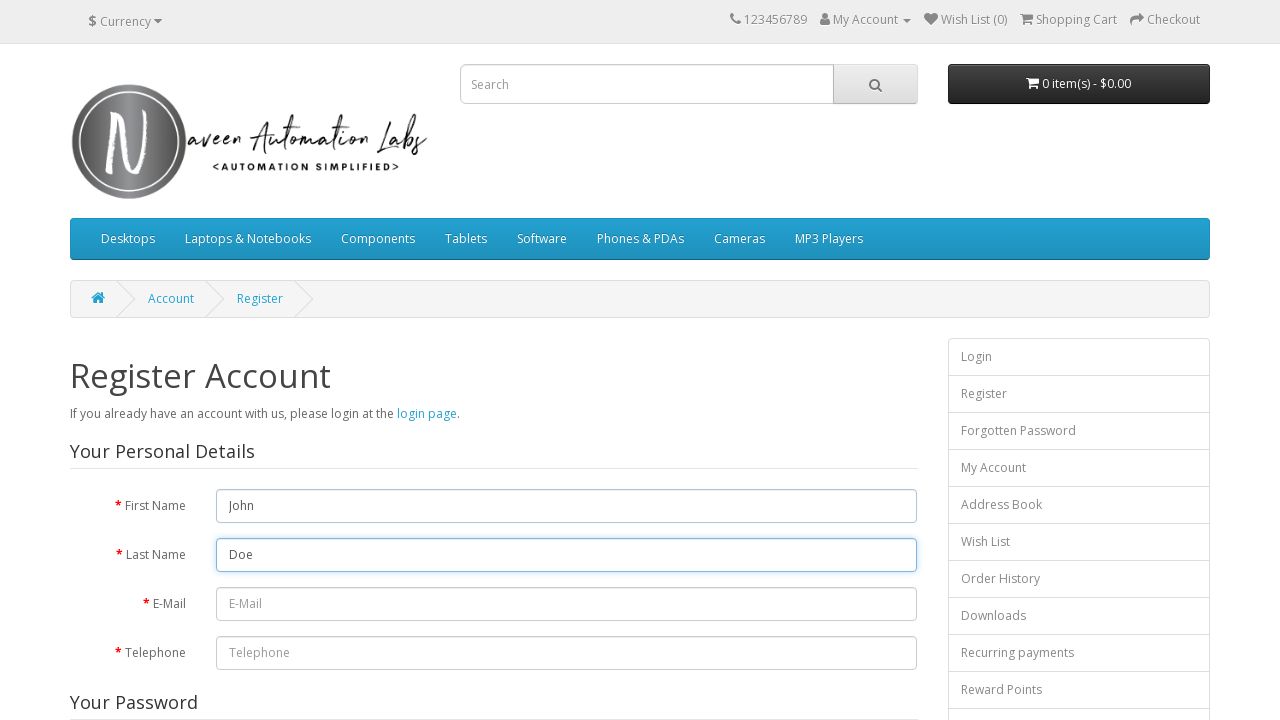

Filled email field with 'john.doe.test.2024@gmail.com' on #input-email
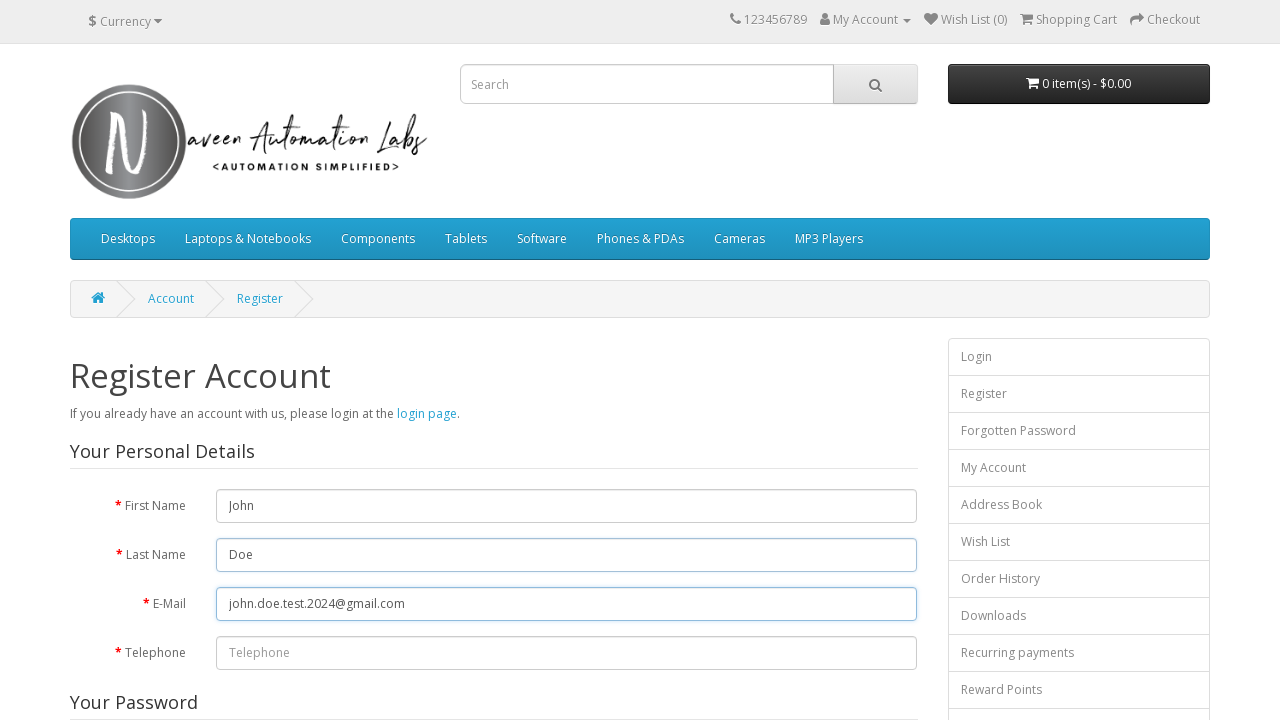

Filled telephone field with '9876543210' on #input-telephone
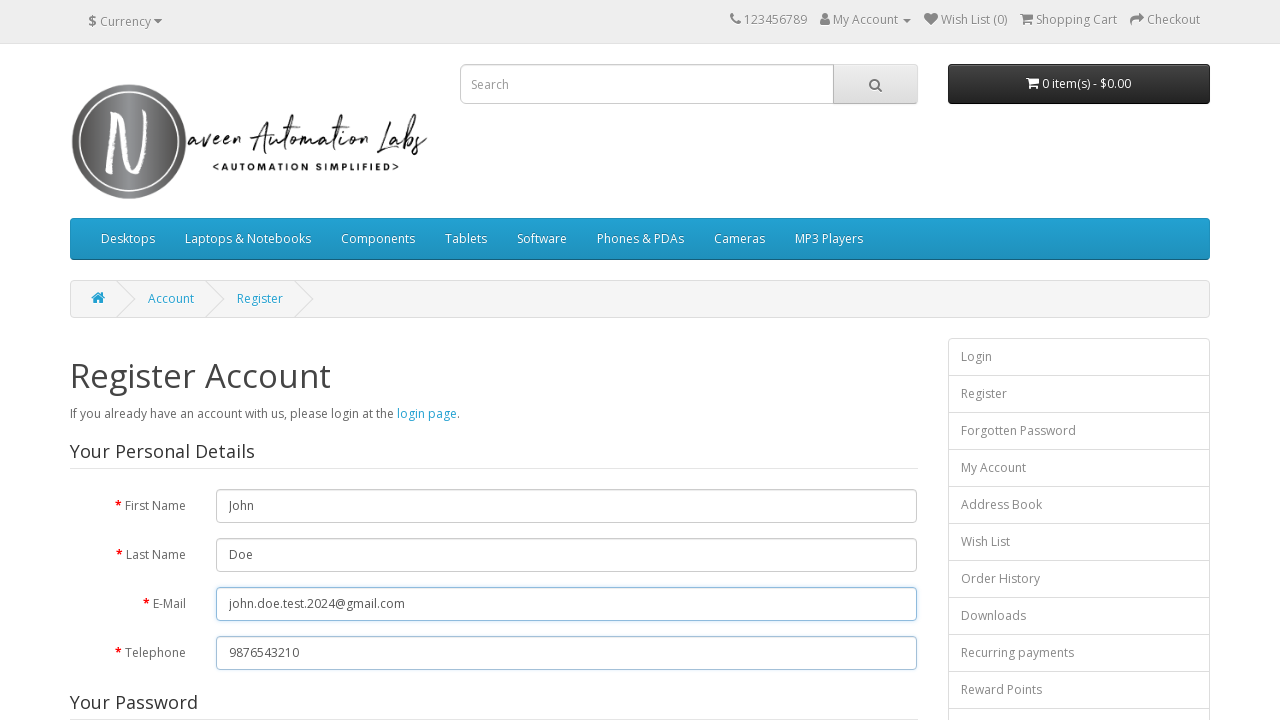

Filled password field with 'TestPass@456' on #input-password
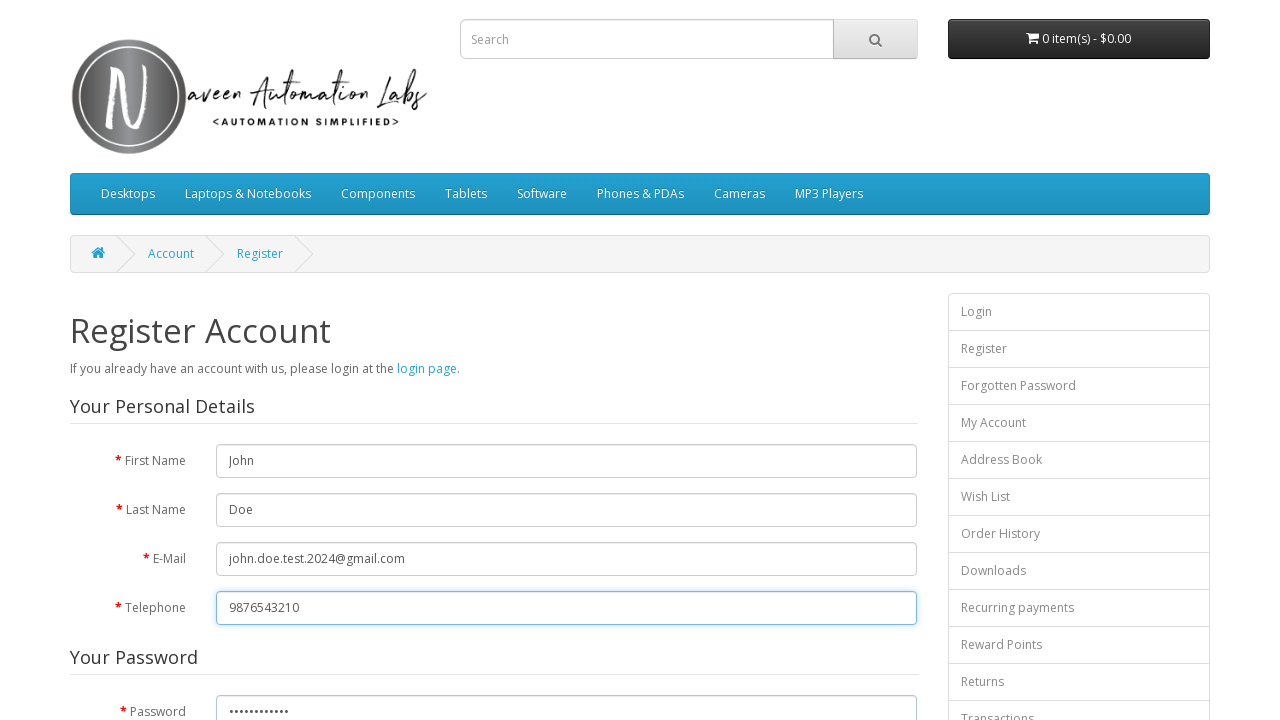

Filled password confirmation field with 'TestPass@456' on #input-confirm
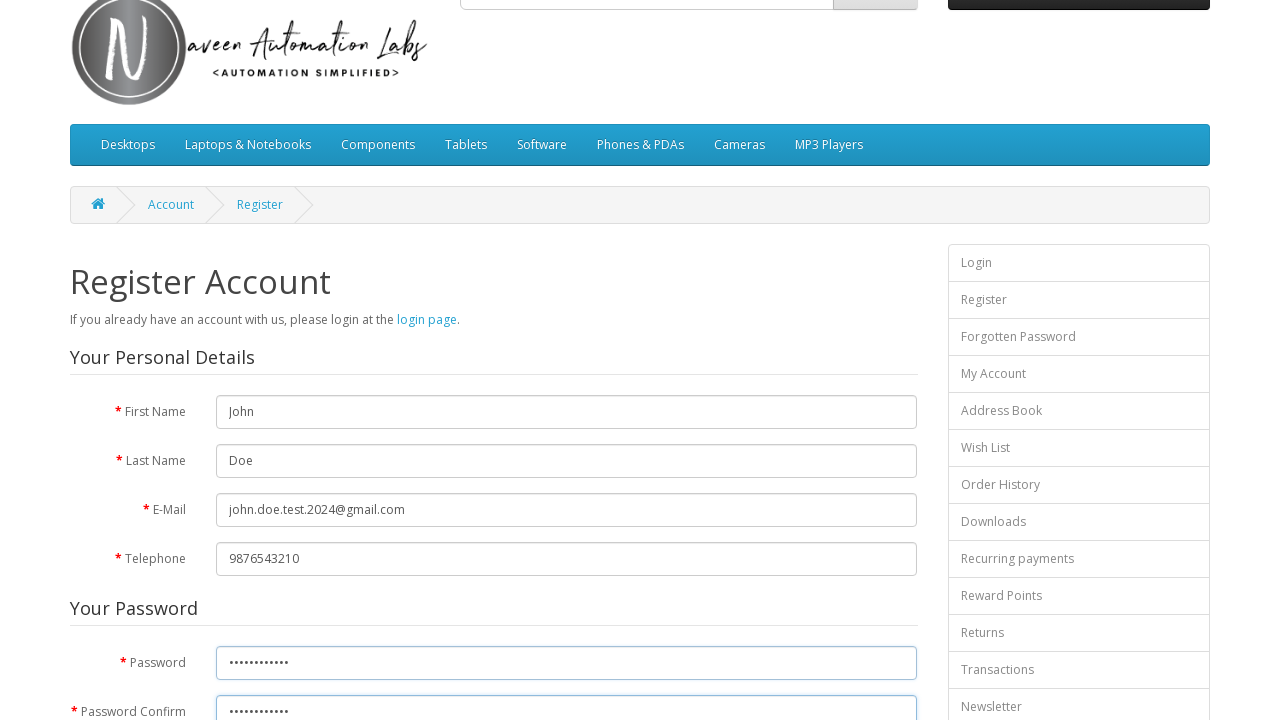

Clicked agree to terms checkbox at (825, 424) on input[name='agree']
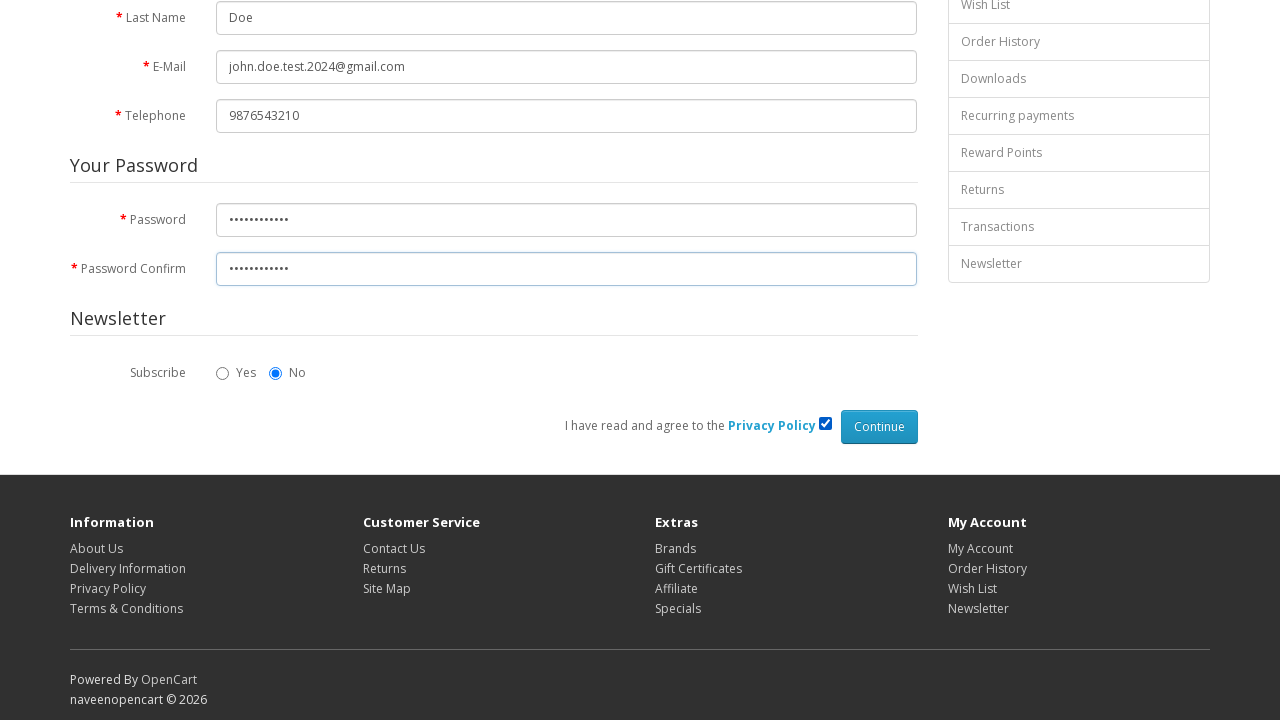

Clicked submit button to register new user at (879, 427) on input[type='submit']
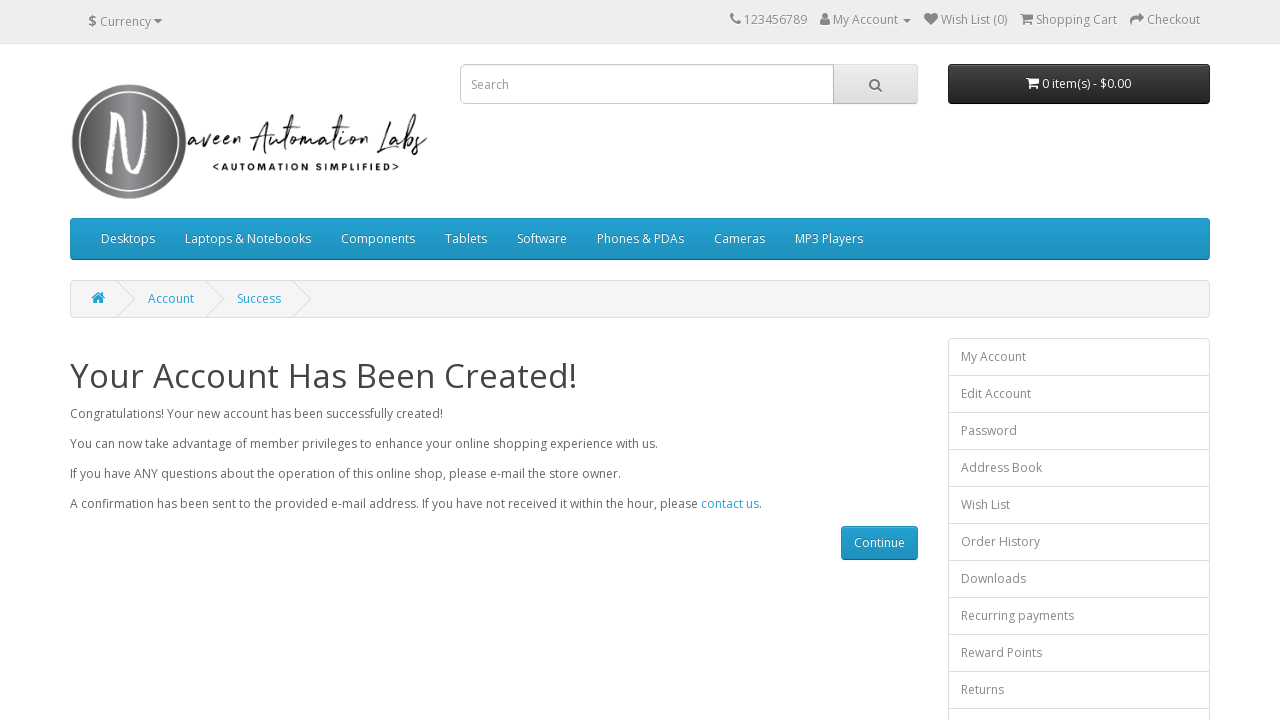

Success heading element loaded
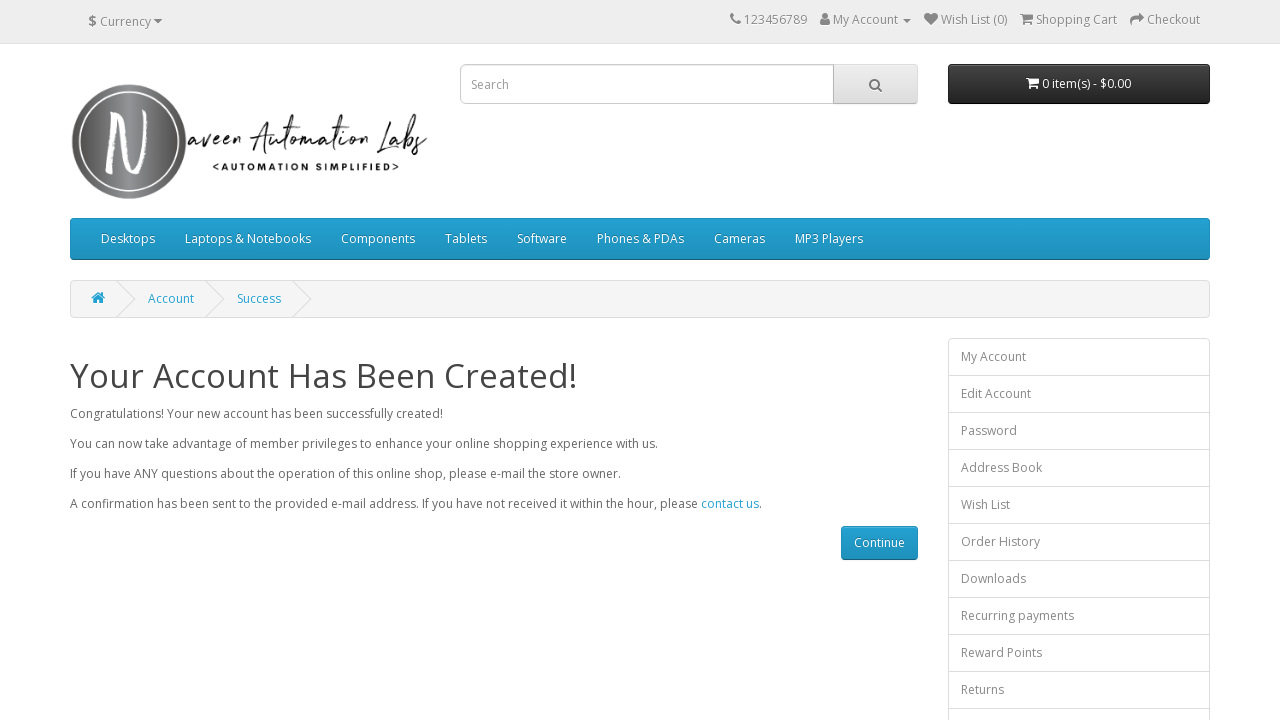

Verified success message: 'Your Account Has Been Created!'
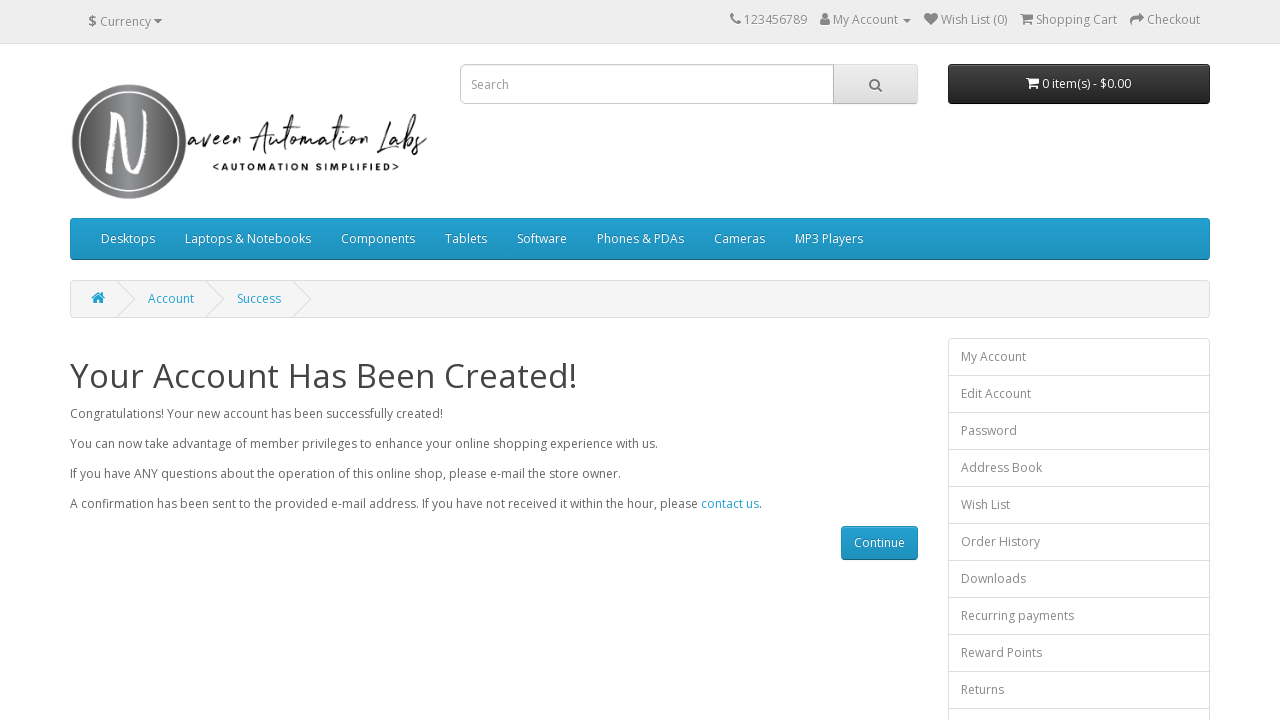

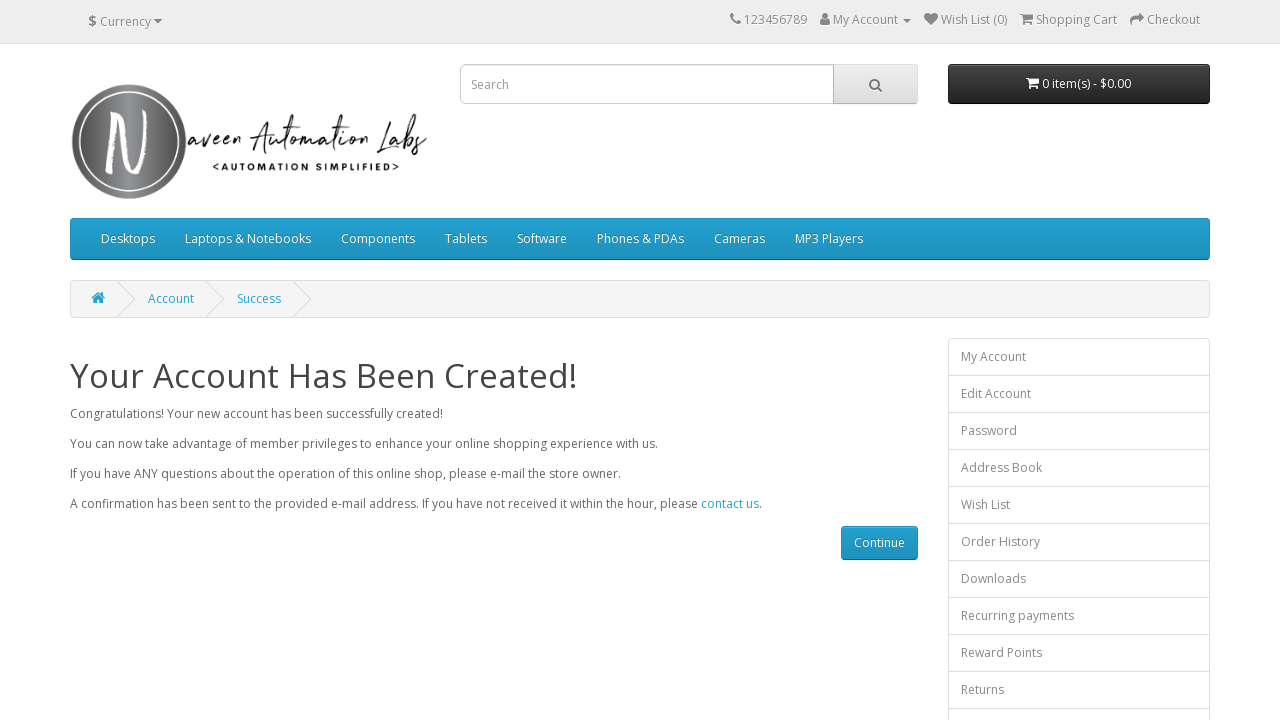